Tests popup validations including hiding/showing elements, handling dialog confirmations, hovering over elements, and interacting with an iframe to click on a link

Starting URL: https://rahulshettyacademy.com/AutomationPractice/

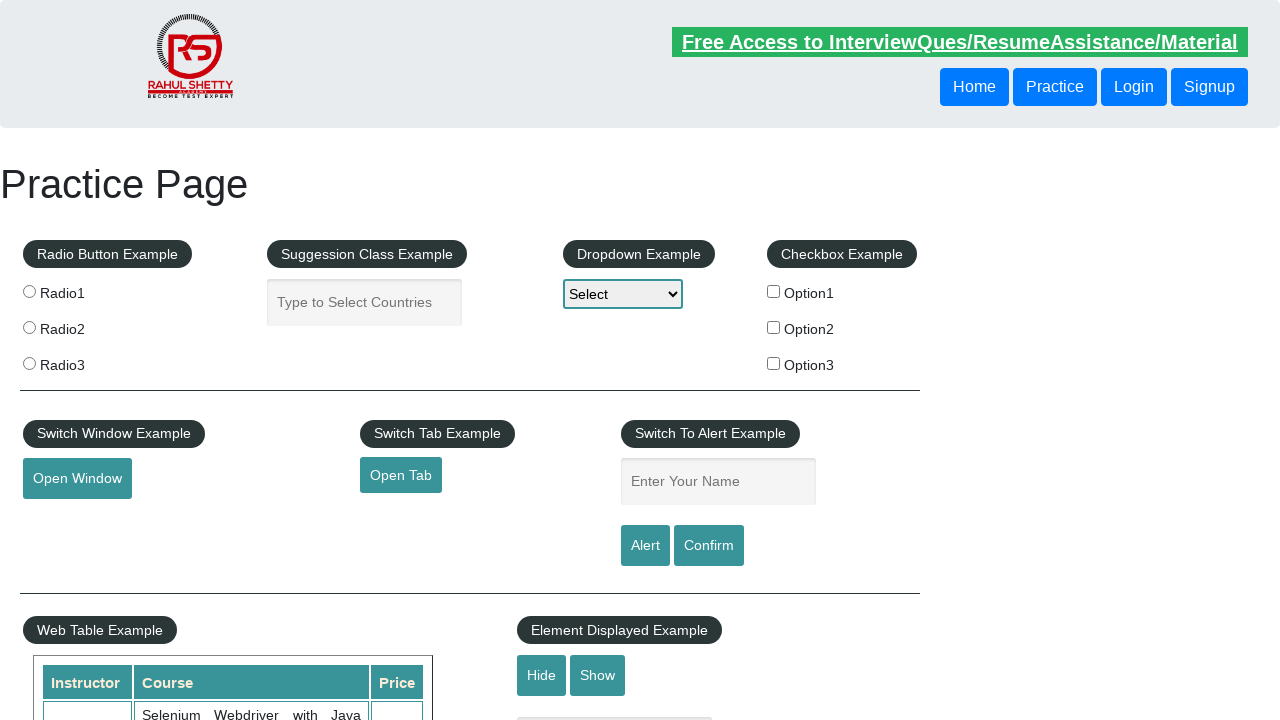

Verified displayed text element is visible
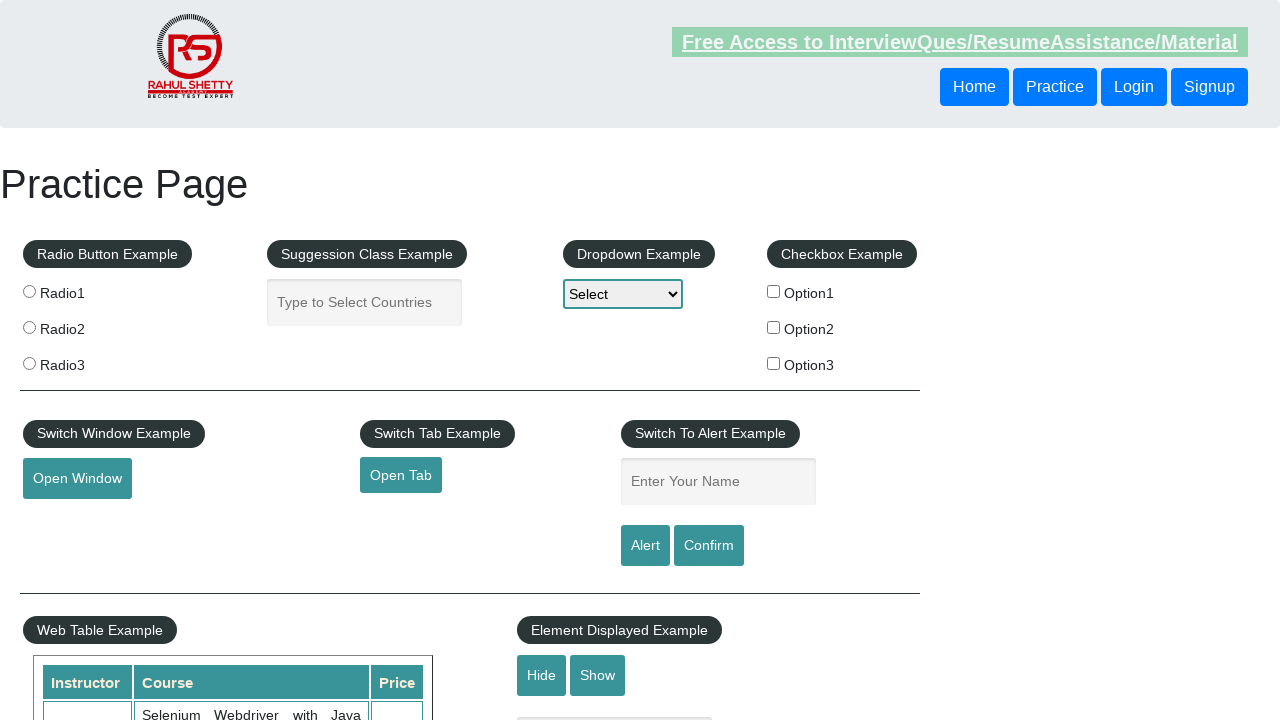

Clicked hide button to hide the textbox at (542, 675) on #hide-textbox
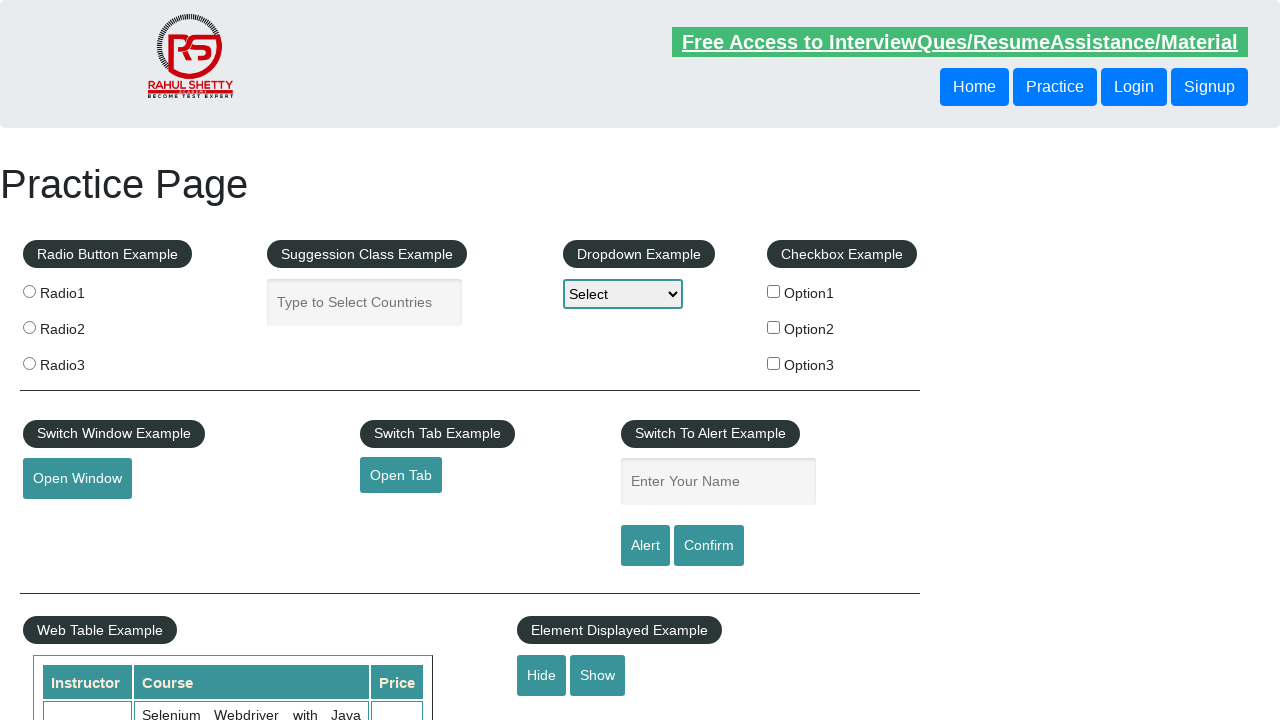

Verified displayed text element is now hidden
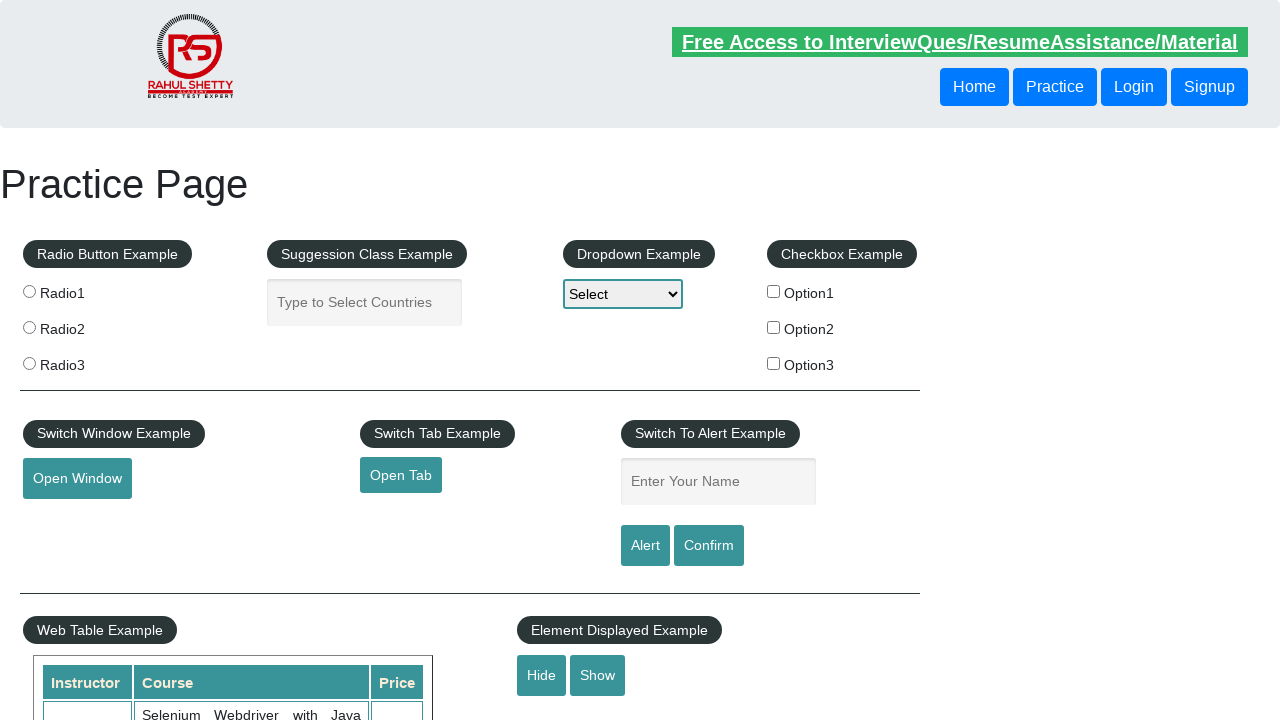

Set up dialog handler to automatically accept dialogs
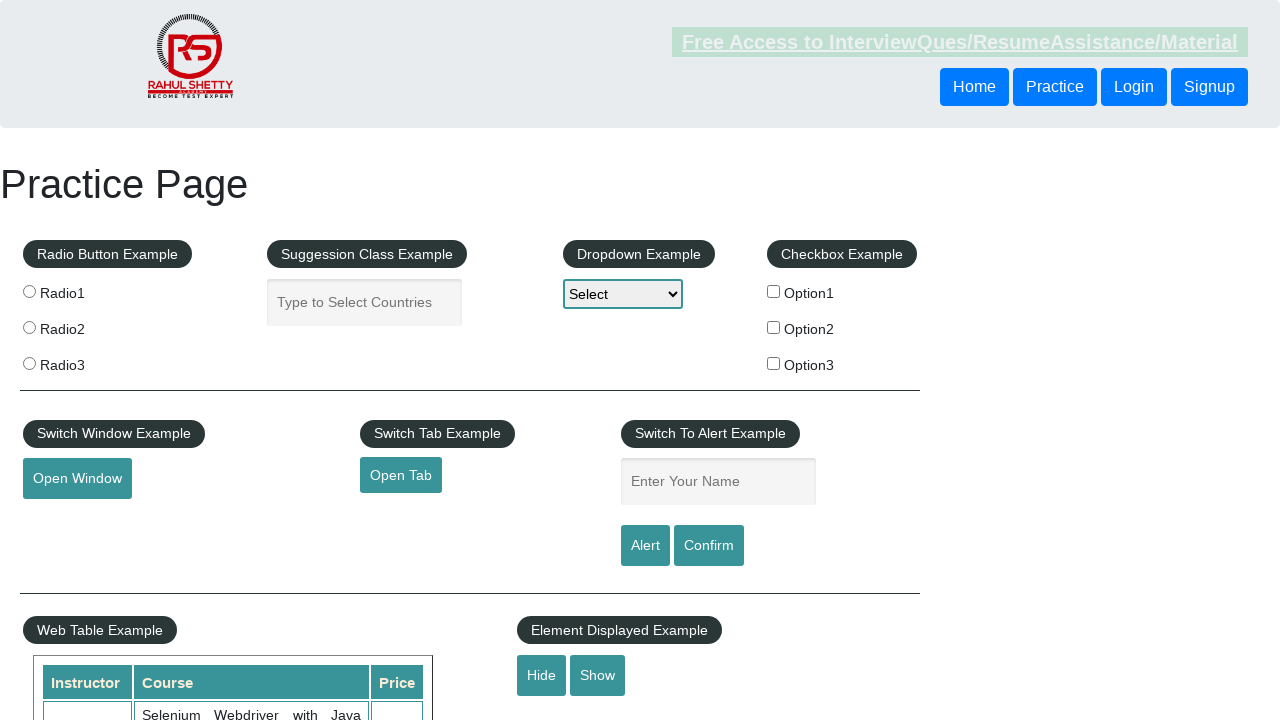

Clicked confirm button which triggered a dialog at (709, 546) on #confirmbtn
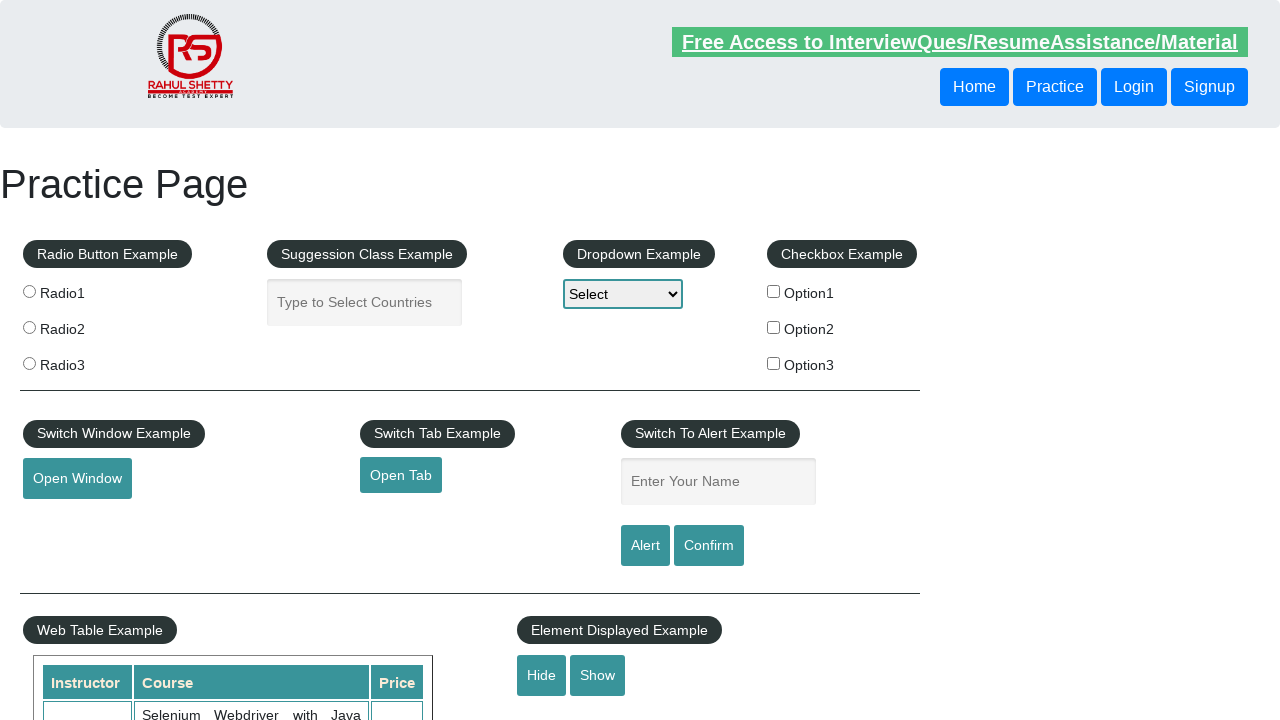

Hovered over mouse hover element at (83, 361) on #mousehover
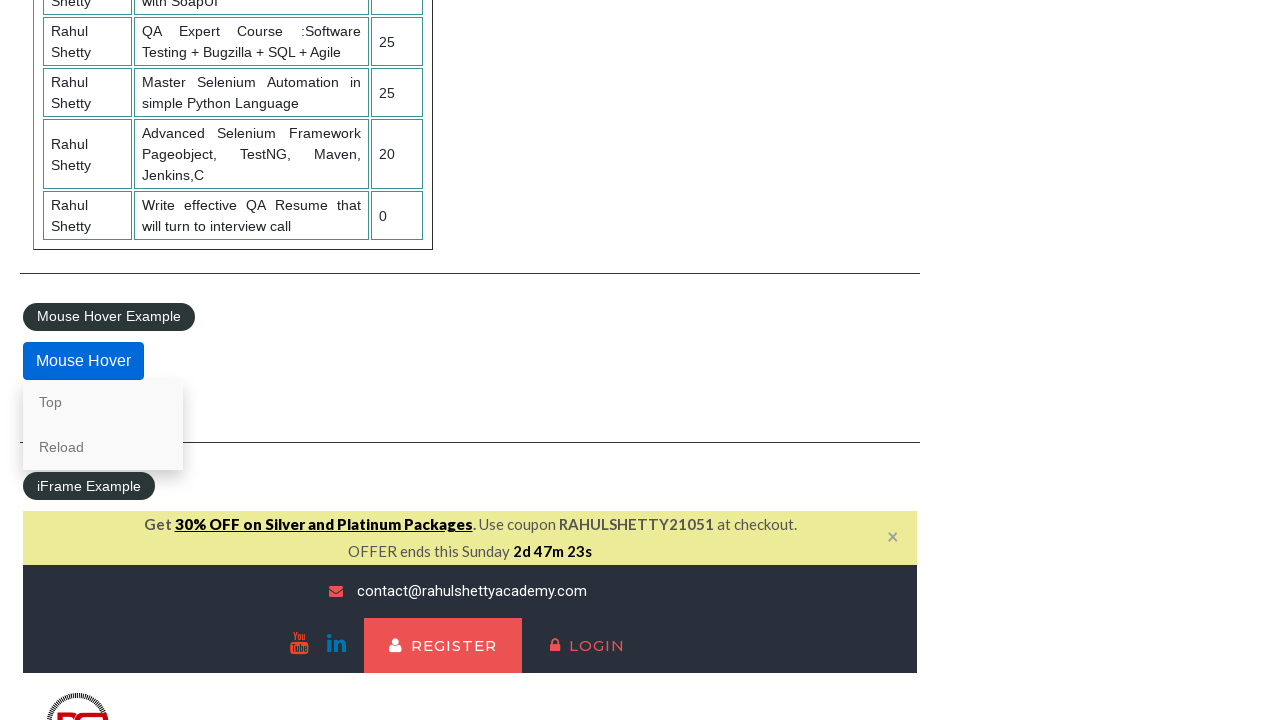

Clicked lifetime access link in iframe at (307, 360) on #courses-iframe >> internal:control=enter-frame >> li a[href*='lifetime-access']
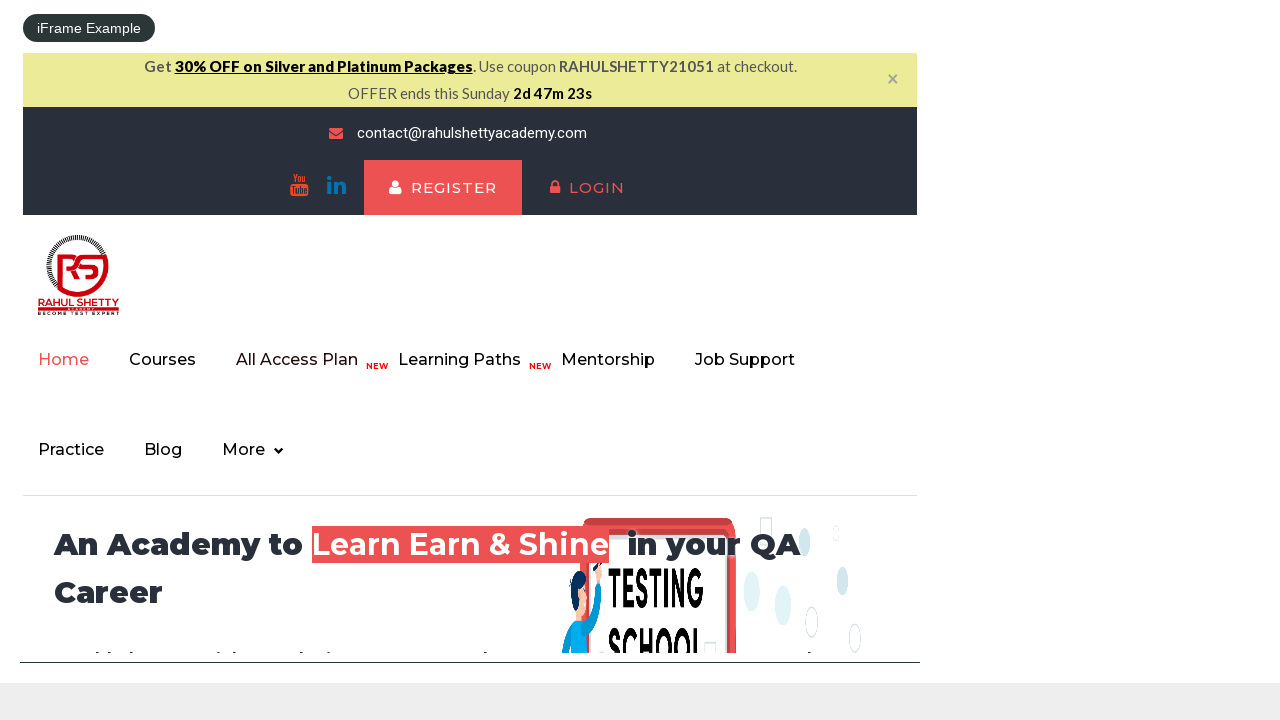

Verified text heading element in iframe is present
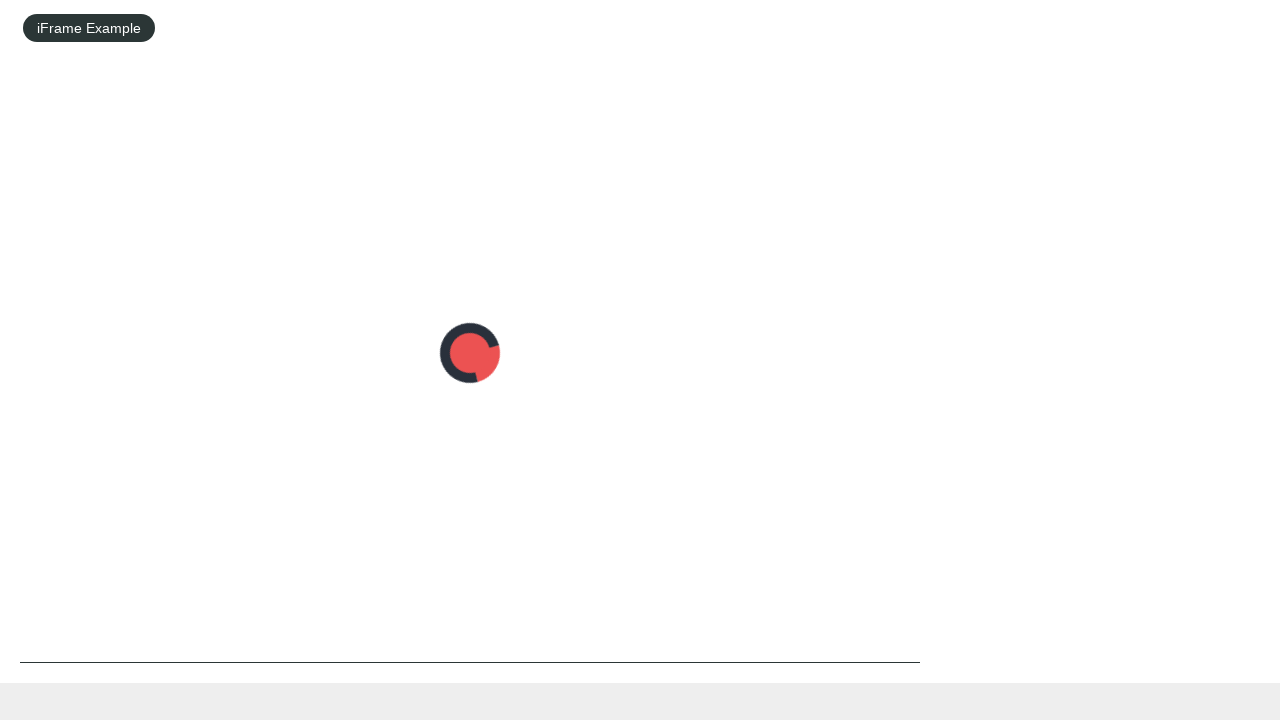

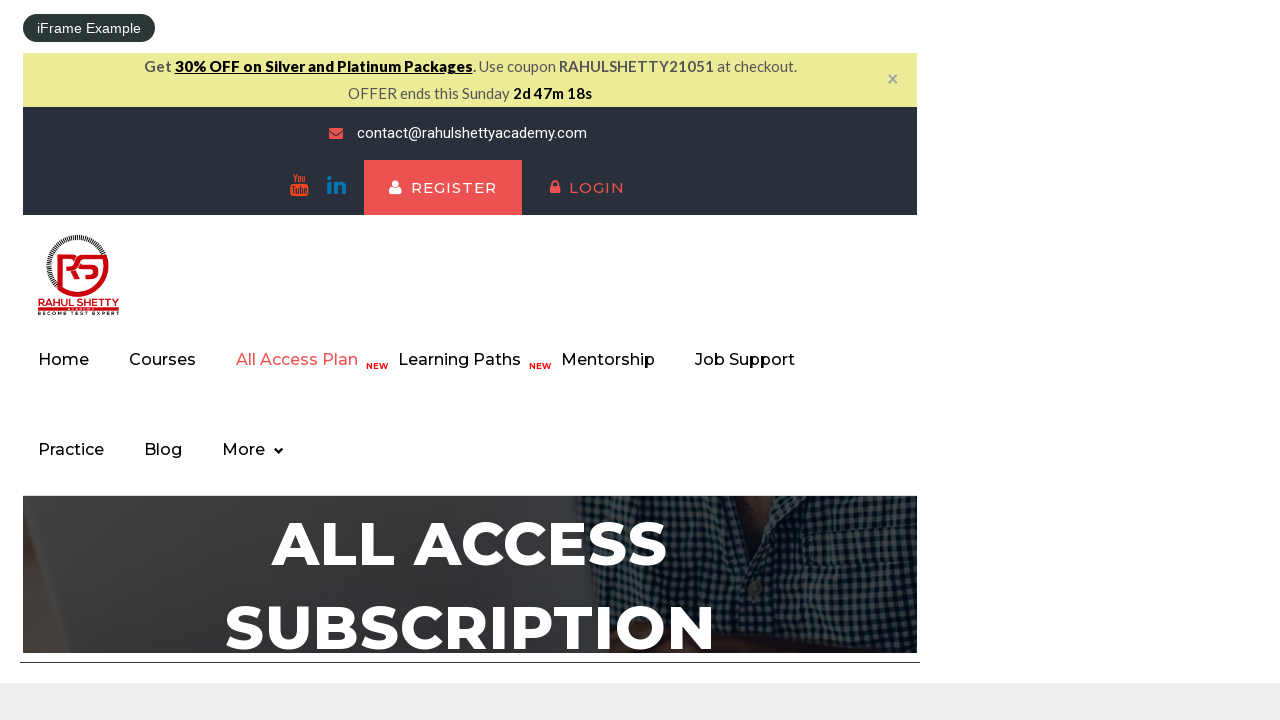